Tests the e-commerce flow of selecting a Samsung Galaxy S6 product, adding it to the cart, accepting the confirmation alert, and navigating back to the homepage via the Product Store link.

Starting URL: https://www.demoblaze.com/index.html

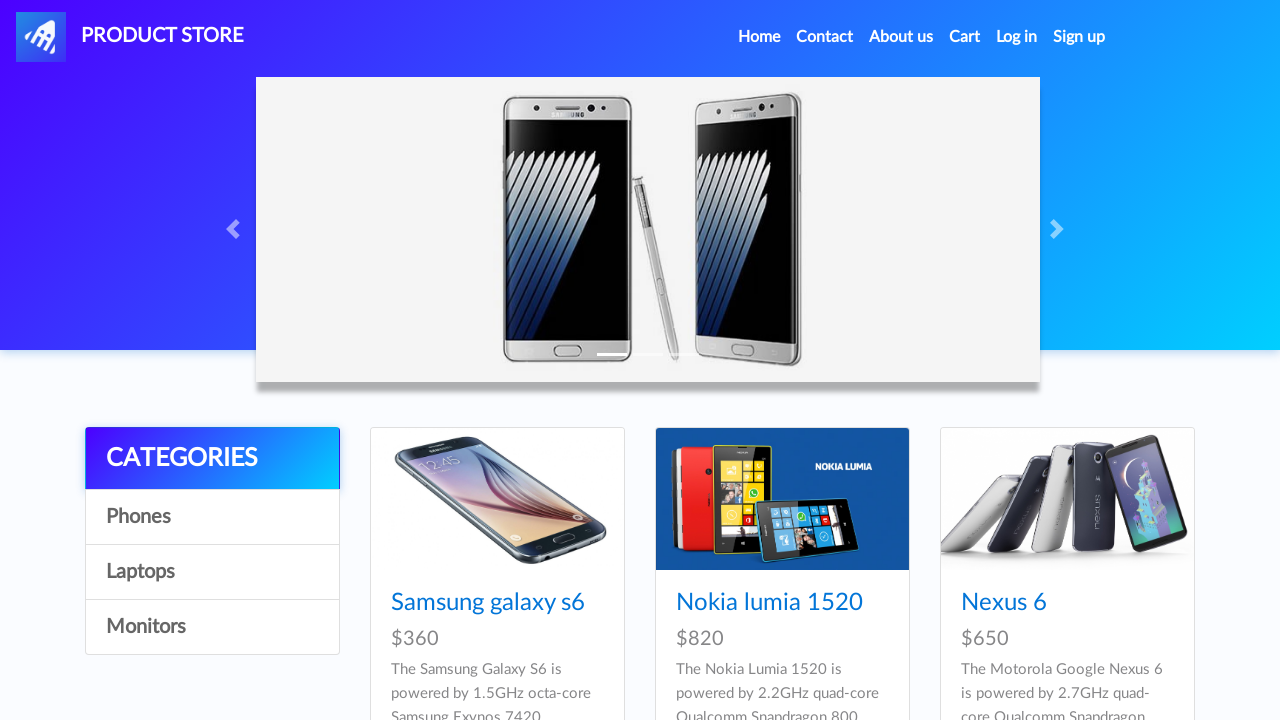

Clicked on Samsung Galaxy S6 product link at (488, 603) on text=Samsung galaxy s6
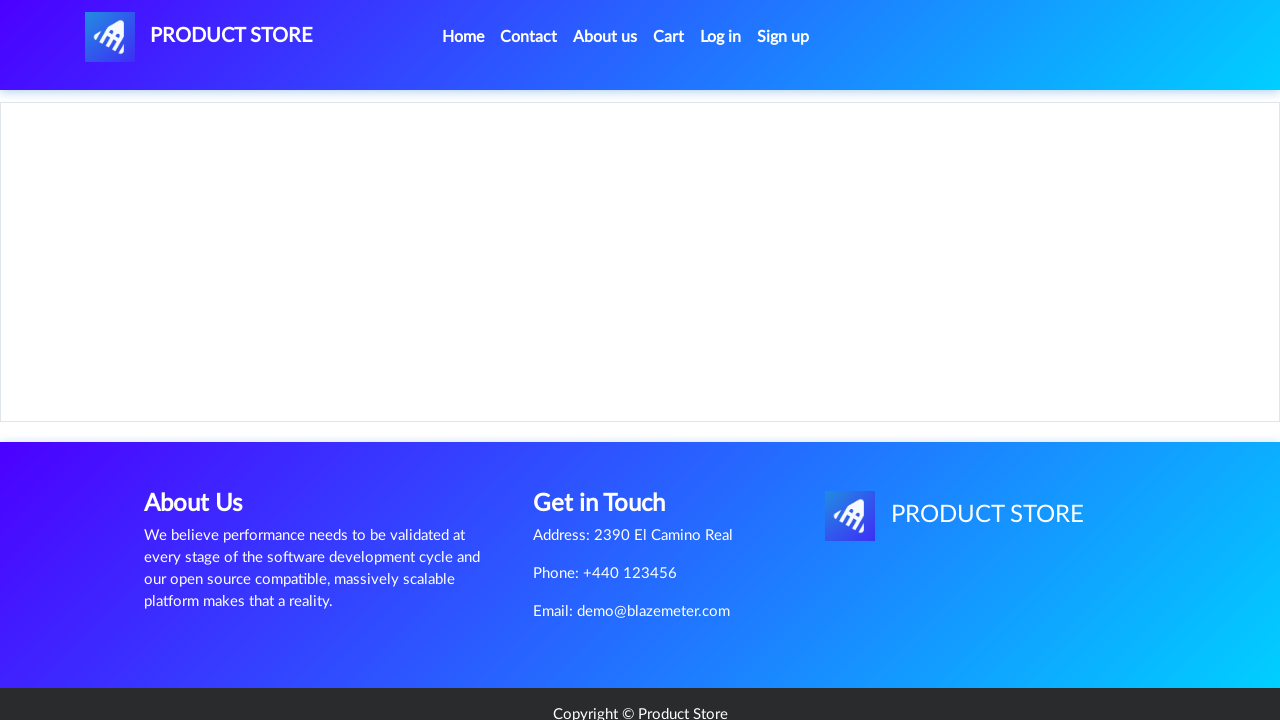

Product page loaded with 'Add to cart' button visible
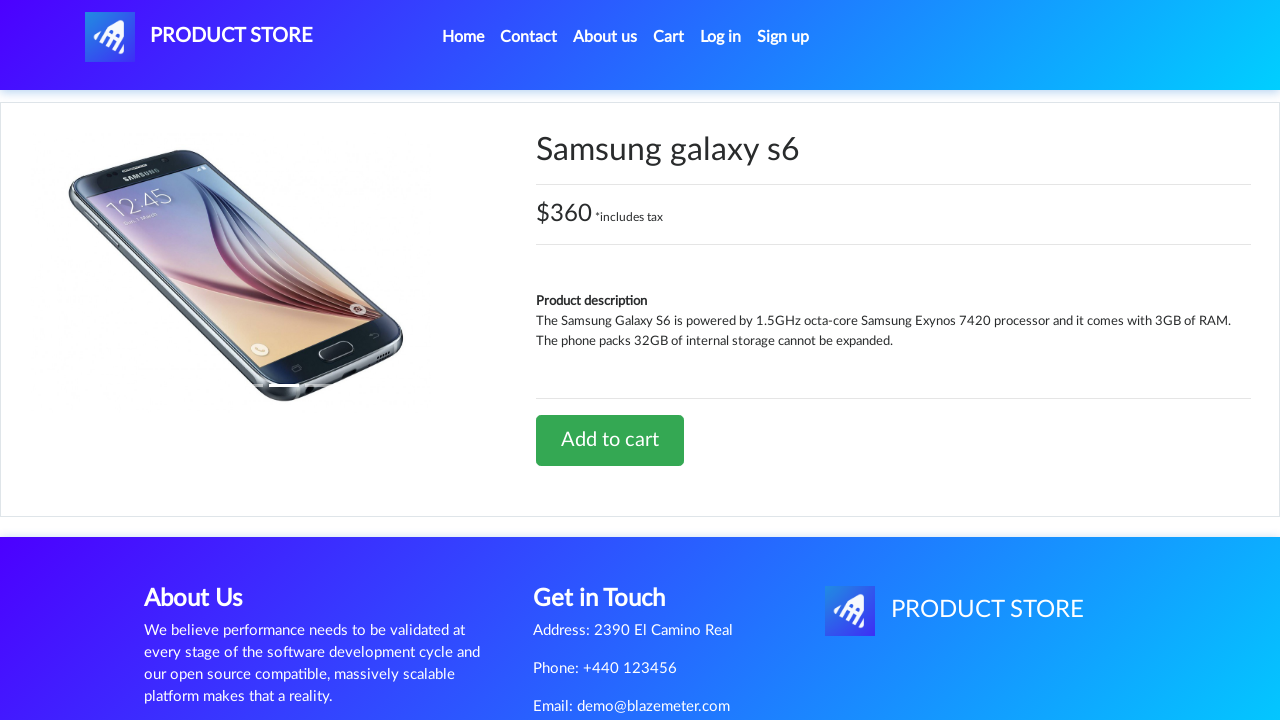

Clicked 'Add to cart' button at (610, 440) on text=Add to cart
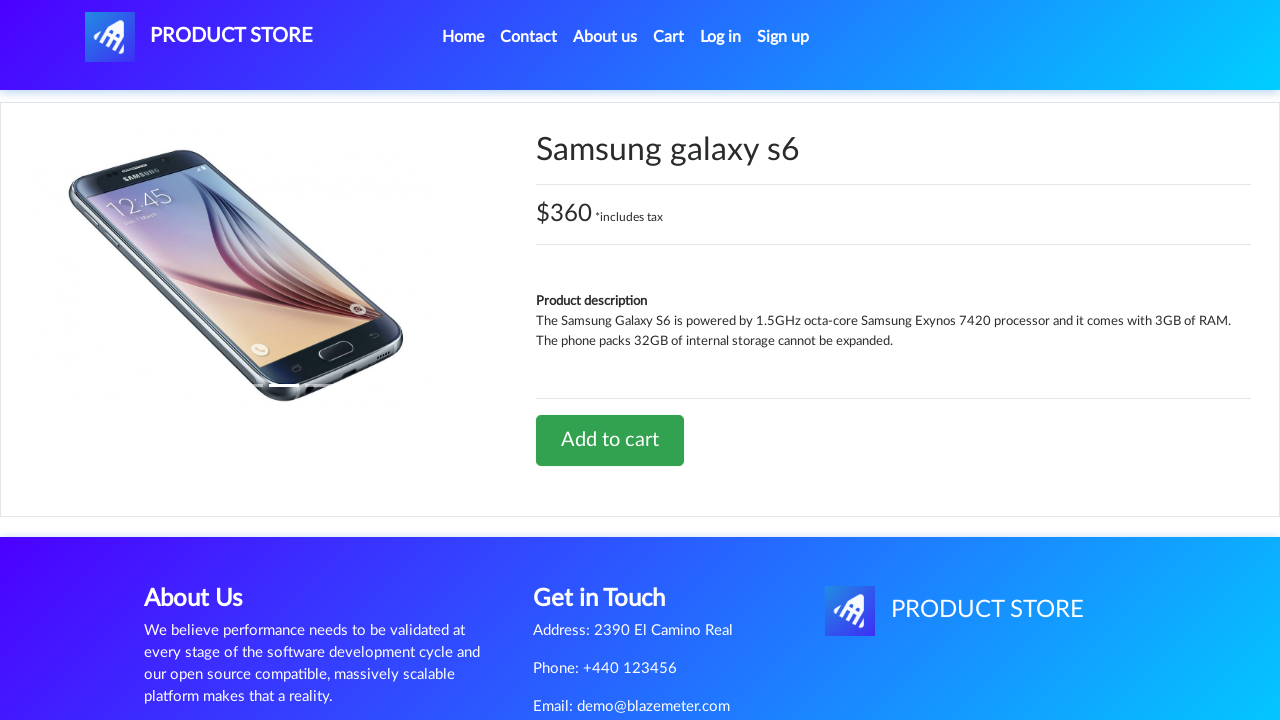

Alert confirmation dialog accepted
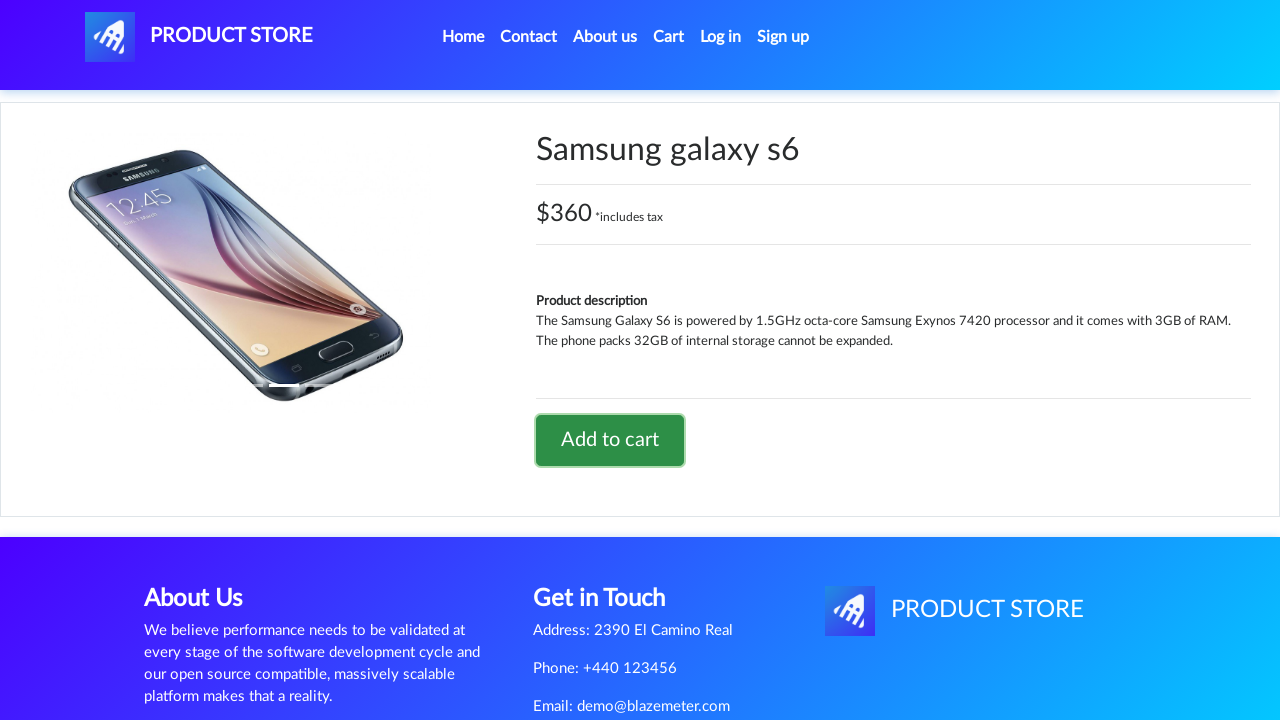

Clicked on PRODUCT STORE logo to navigate back to homepage at (199, 37) on #nava
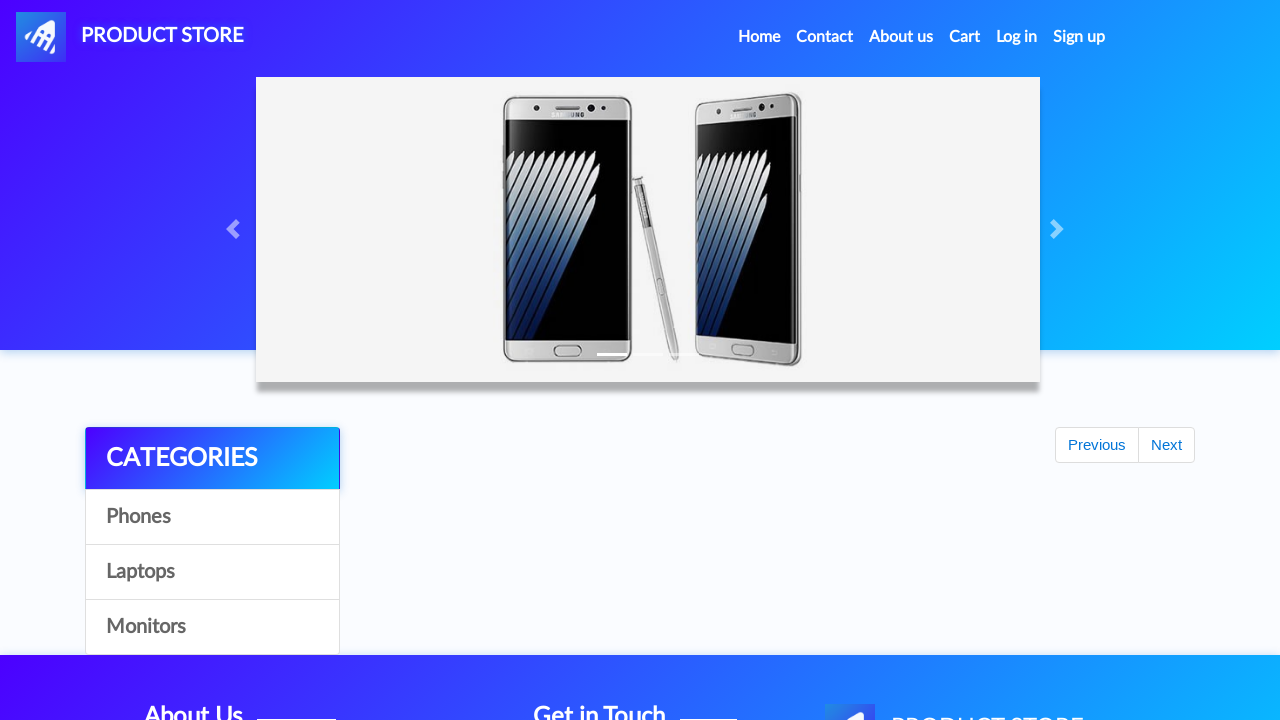

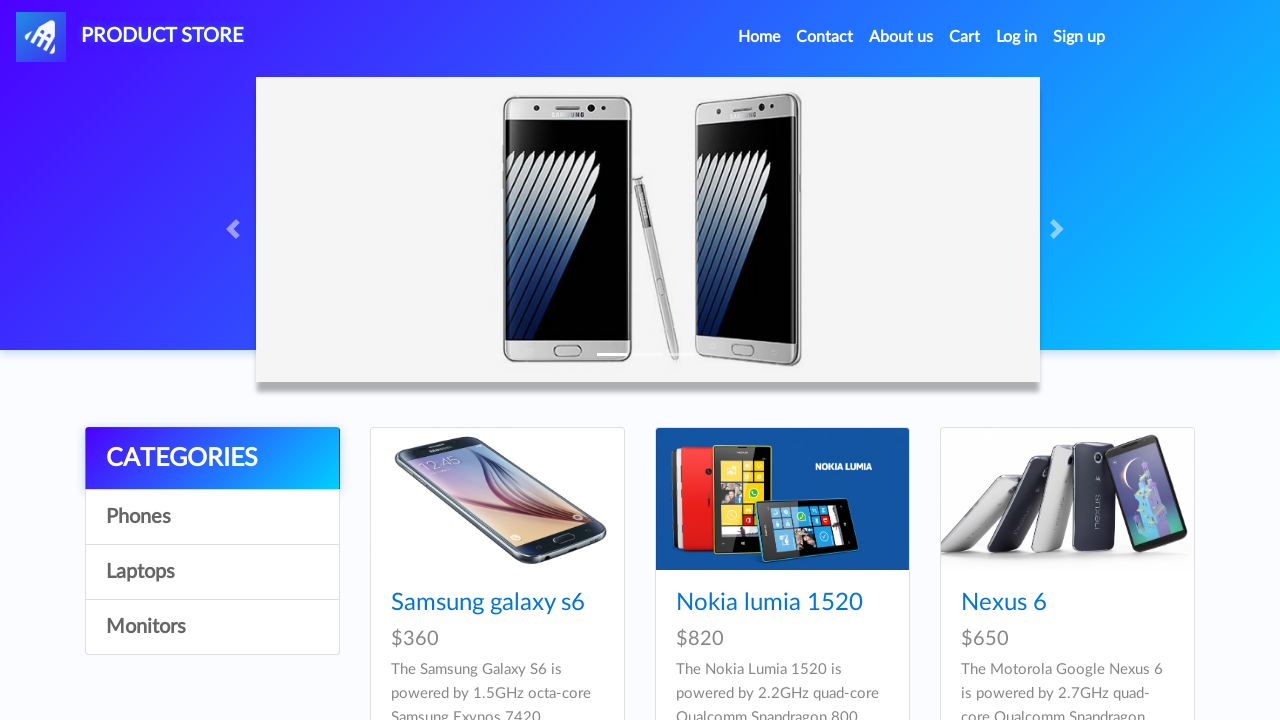